Tests jQuery UI tooltip demo page by switching to an iframe, filling an age input field, then switching back to the main content and clicking a sidebar link

Starting URL: https://jqueryui.com/tooltip/

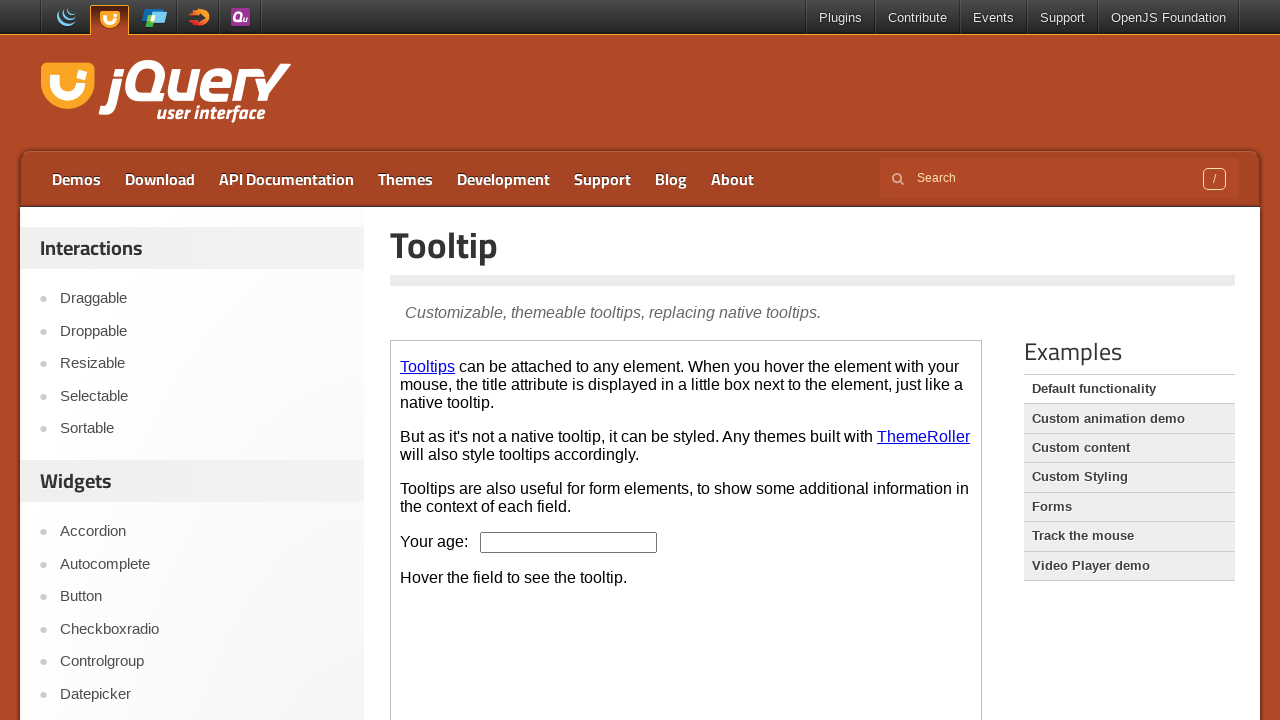

Located the demo iframe
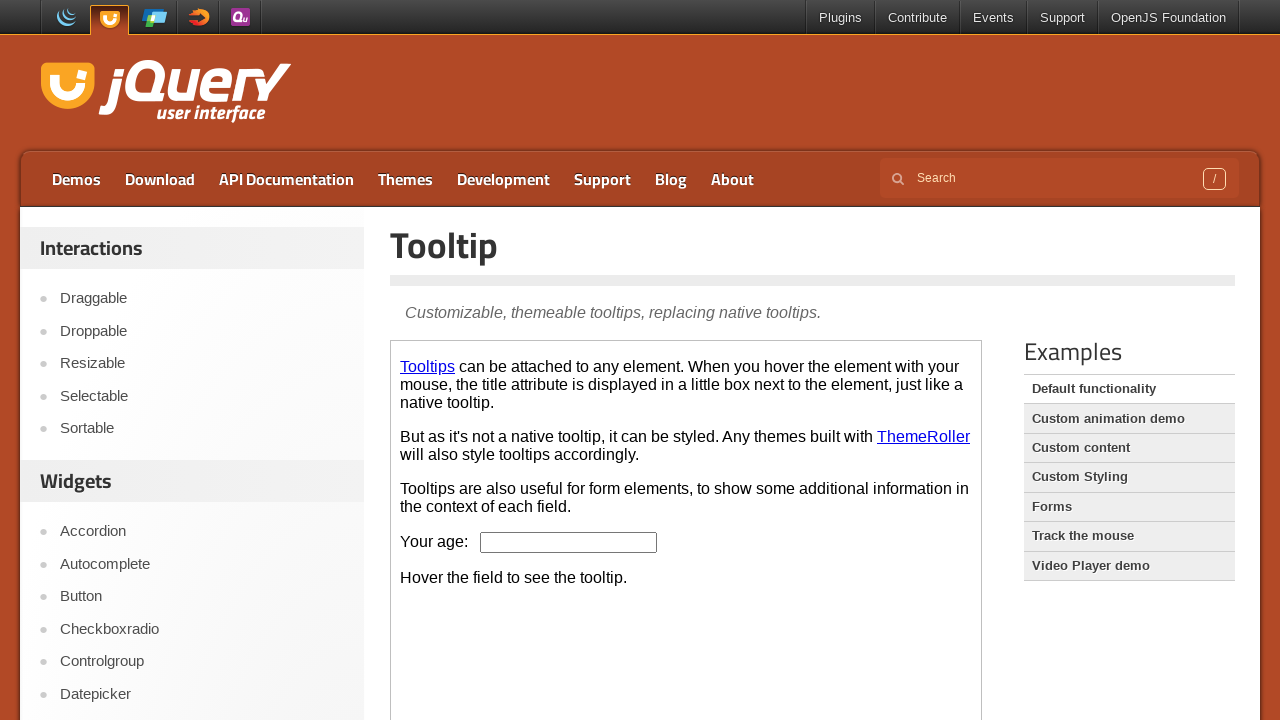

Filled age input field with '435677' in the iframe on .demo-frame >> internal:control=enter-frame >> #age
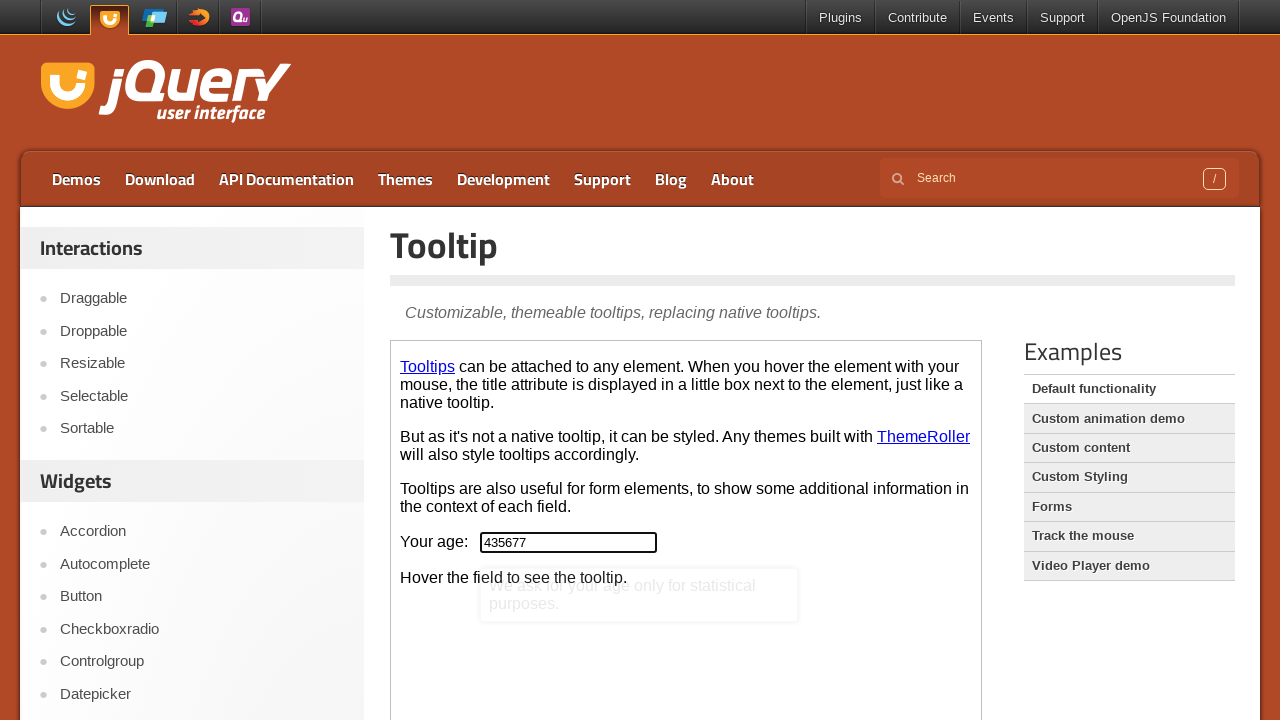

Clicked first sidebar link in main content at (202, 299) on #sidebar aside:first-child ul li:first-child a
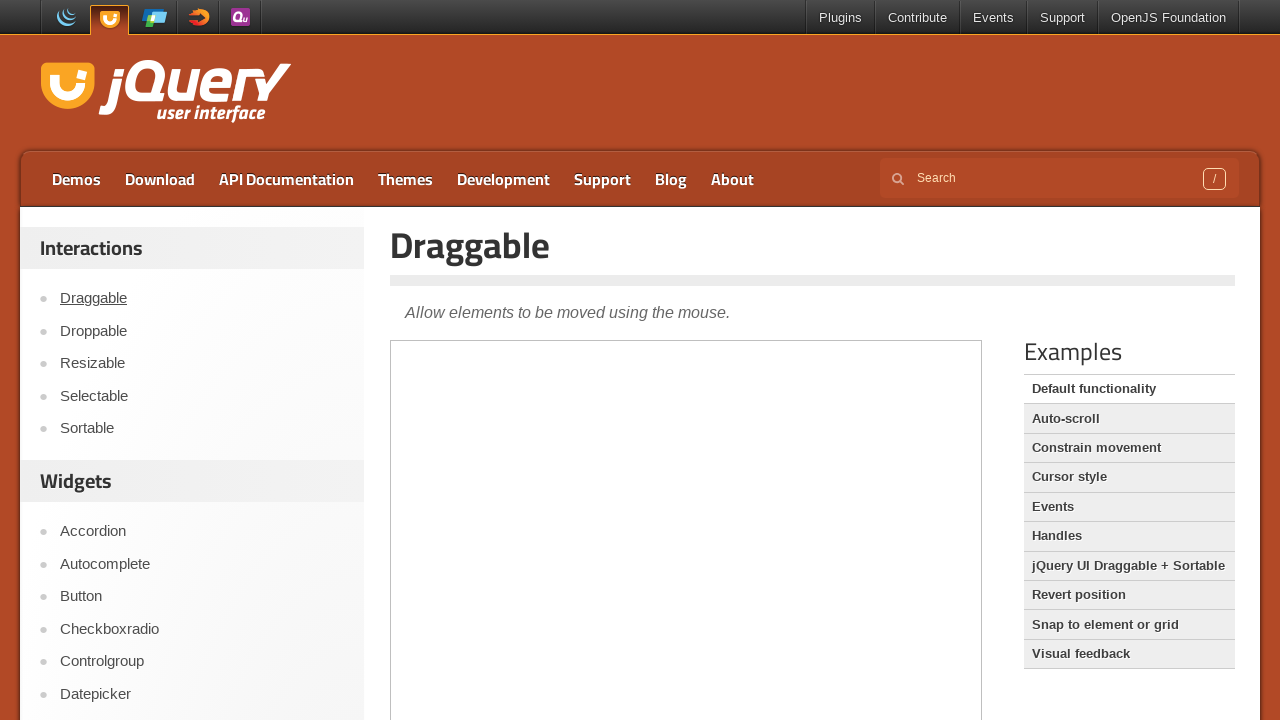

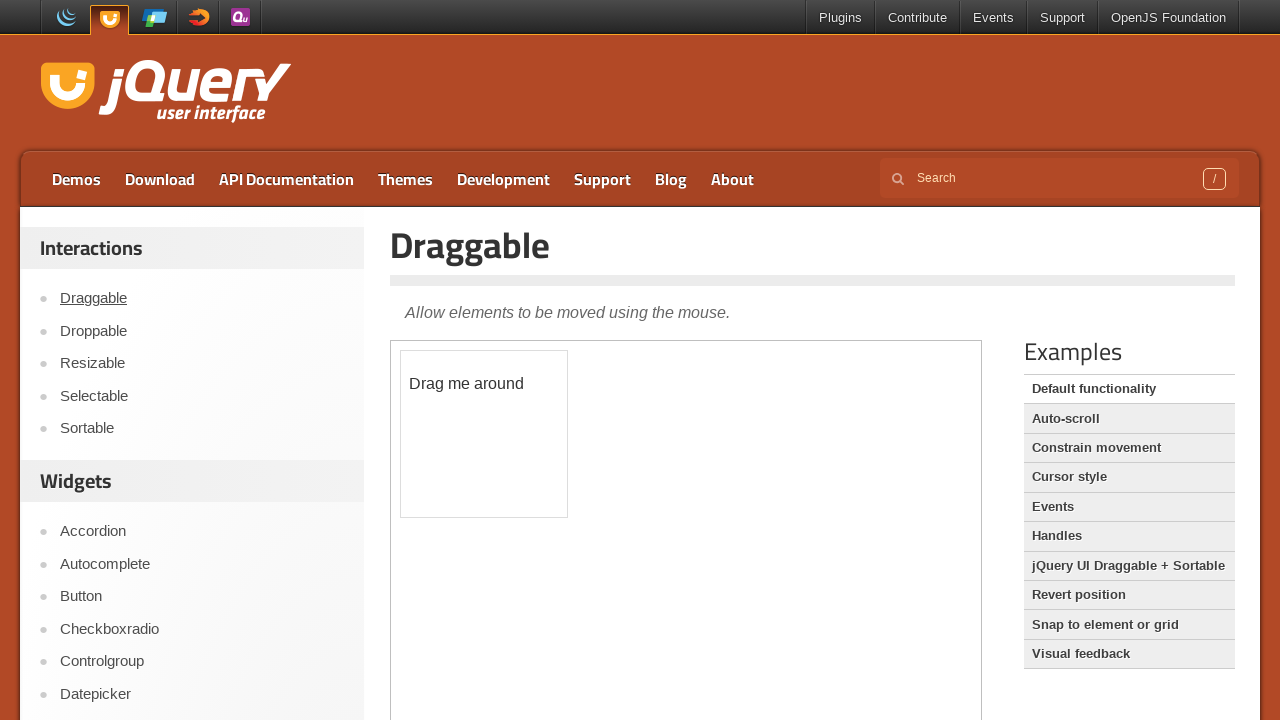